Tests a slow calculator by setting a delay, performing addition (7 + 8), and verifying the result equals 15

Starting URL: https://bonigarcia.dev/selenium-webdriver-java/slow-calculator.html

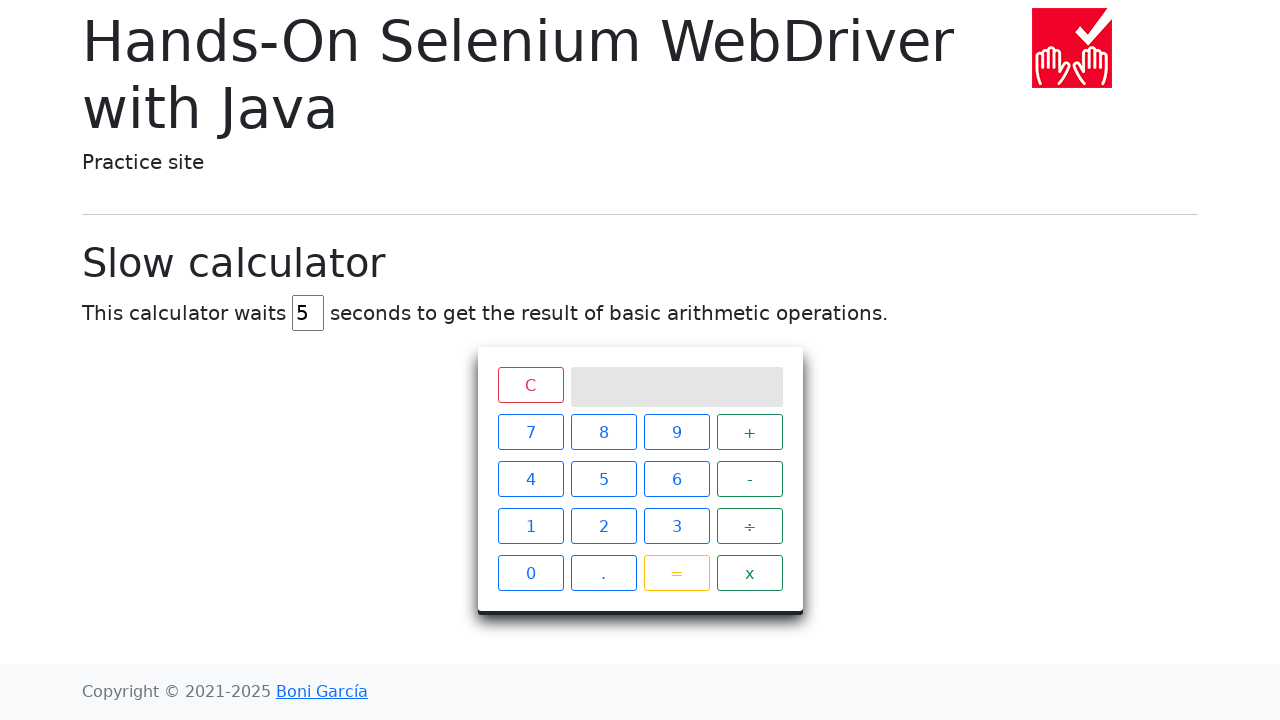

Cleared the delay input field on input#delay
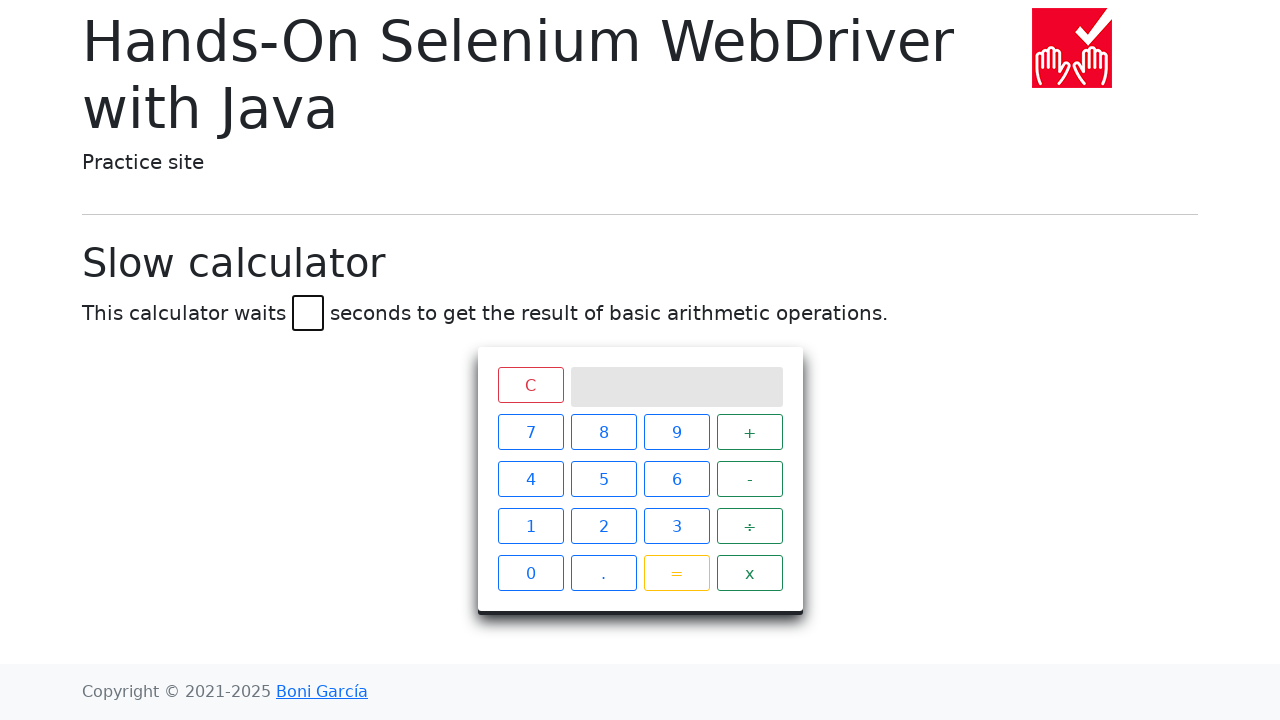

Set delay to 45 seconds on input#delay
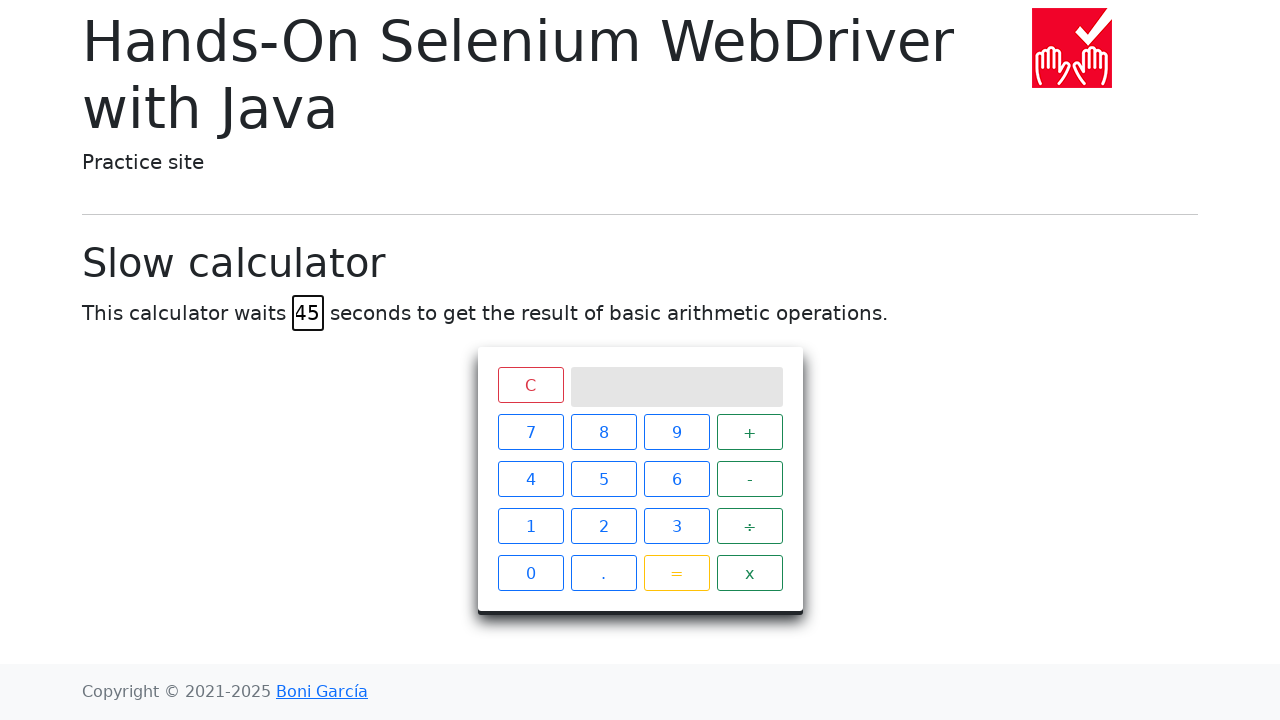

Clicked number 7 on calculator at (530, 432) on #calculator > div.keys > span:nth-child(1)
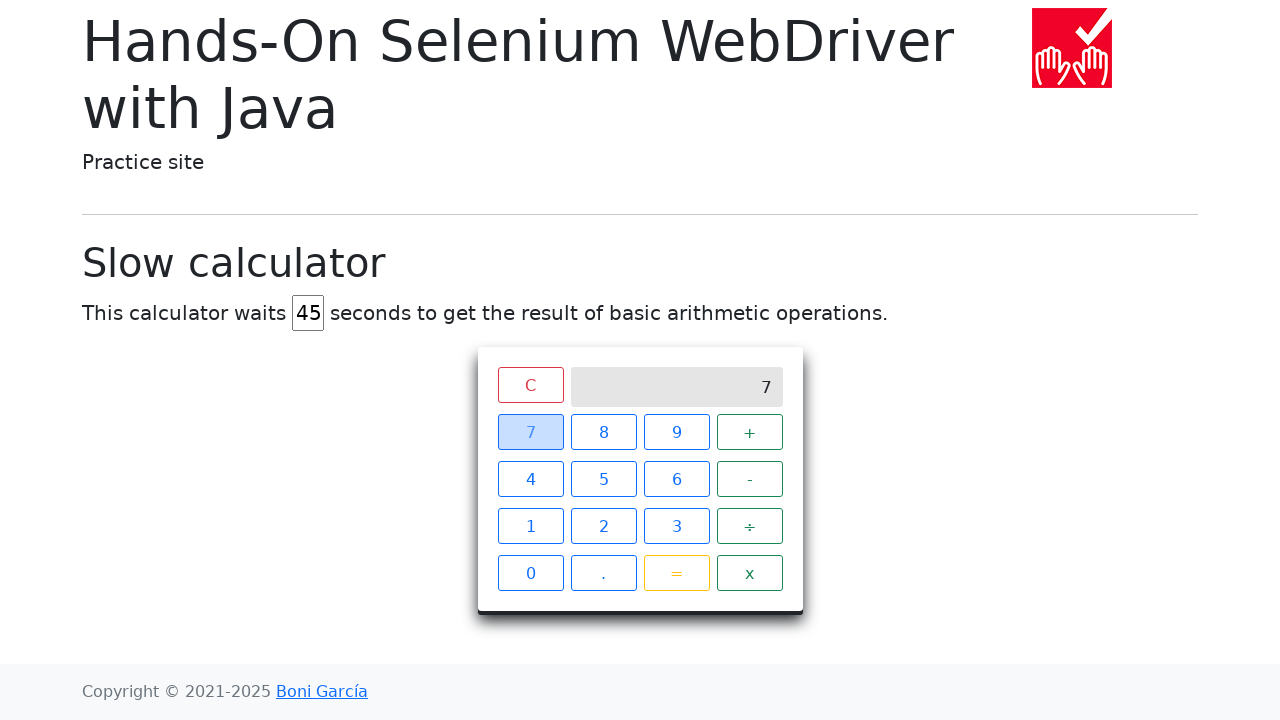

Clicked addition operator (+) at (750, 432) on #calculator > div.keys > span:nth-child(4)
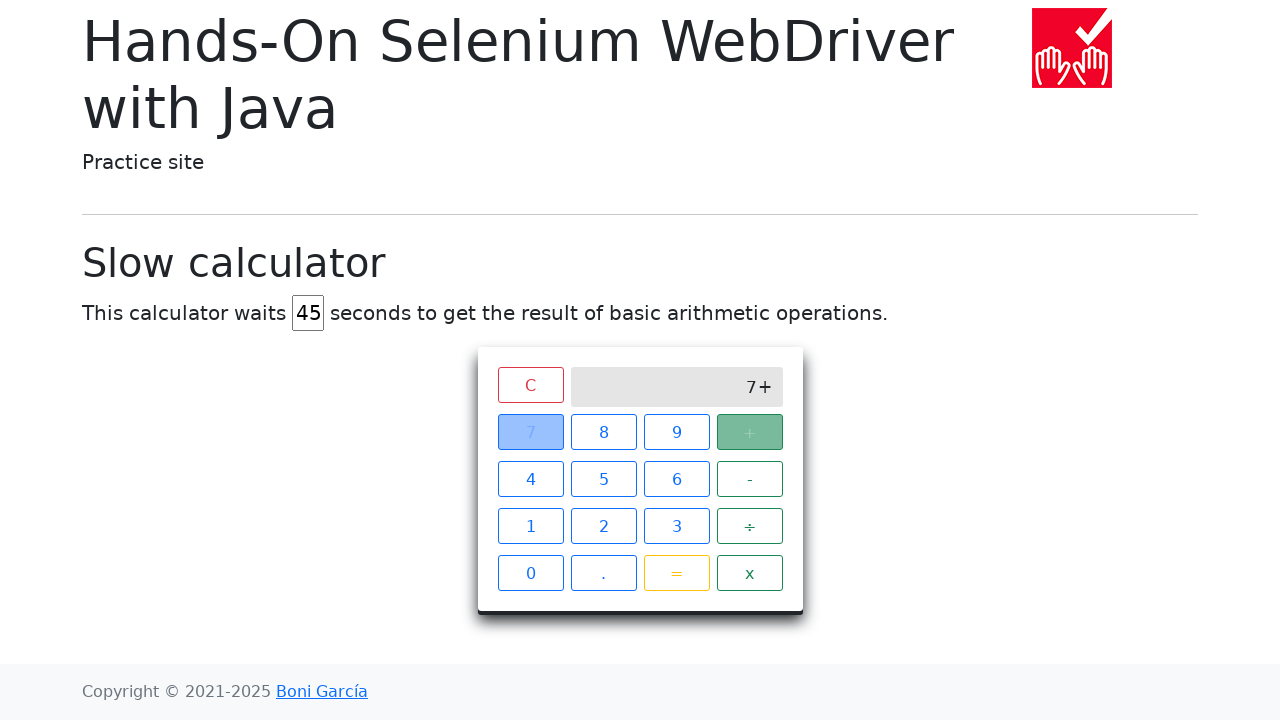

Clicked number 8 on calculator at (604, 432) on #calculator > div.keys > span:nth-child(2)
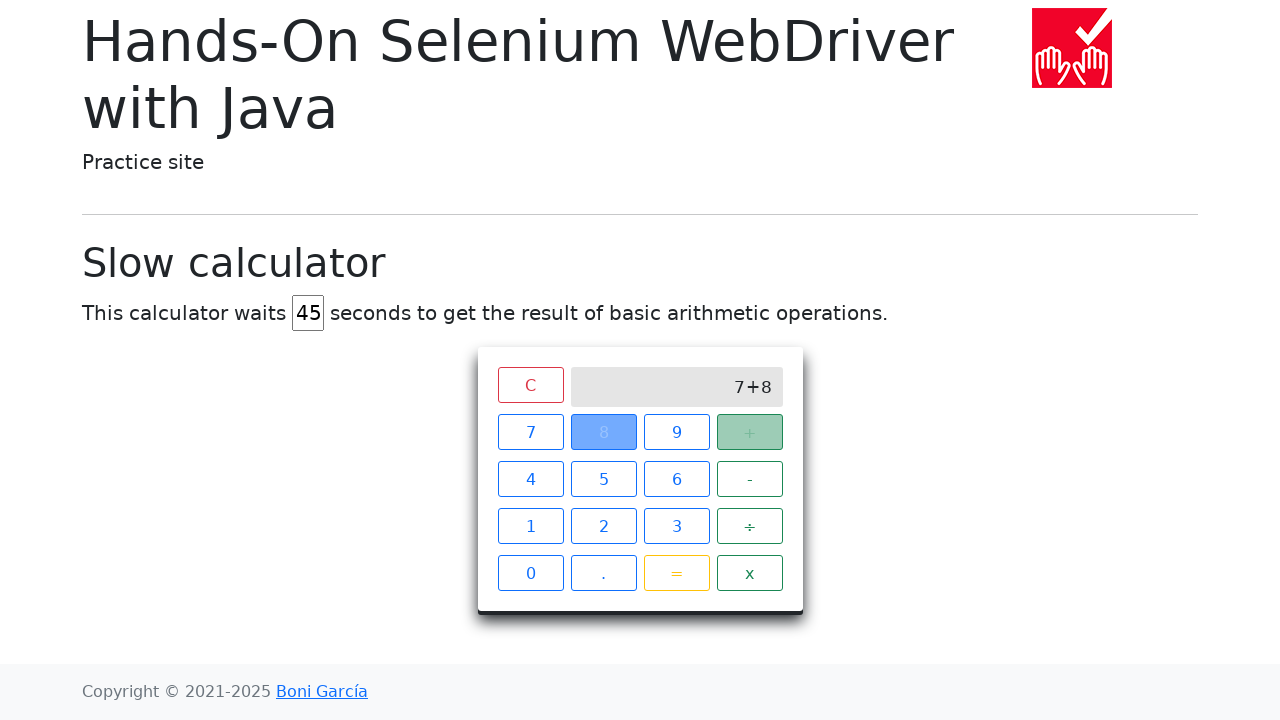

Clicked equals button to calculate result at (676, 573) on #calculator > div.keys > span.btn.btn-outline-warning
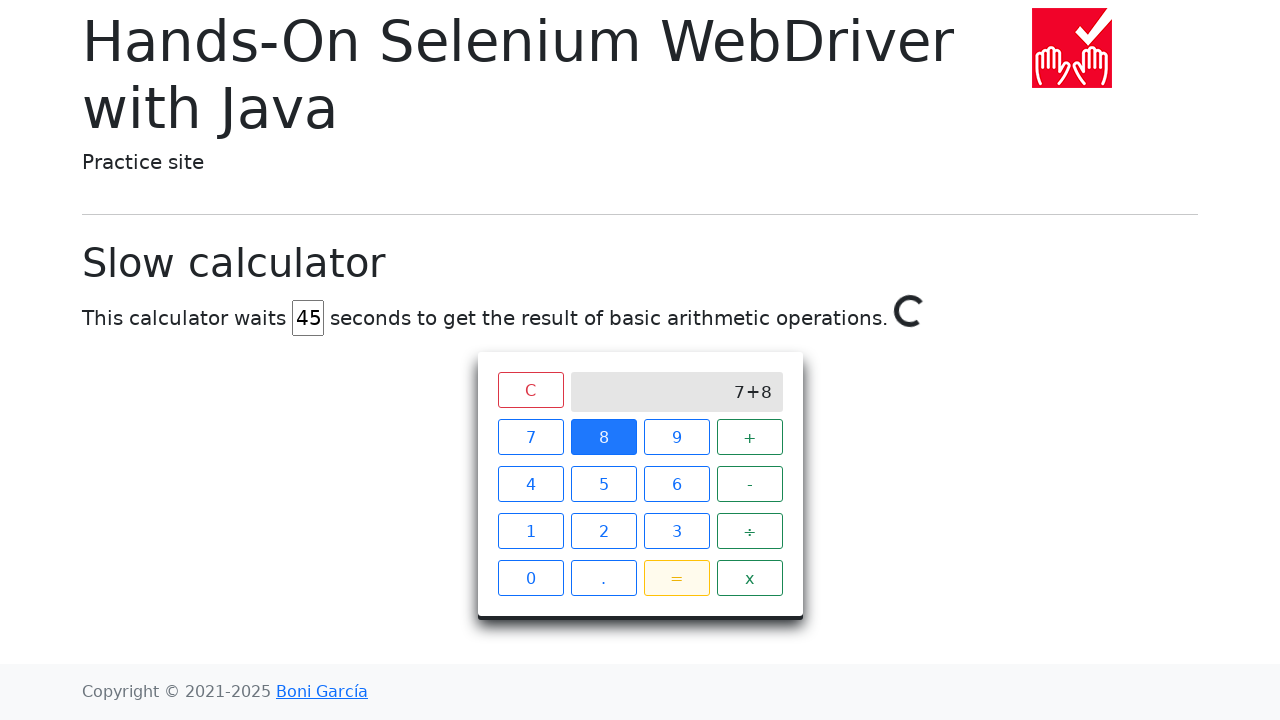

Result 15 appeared on calculator display (7 + 8 = 15)
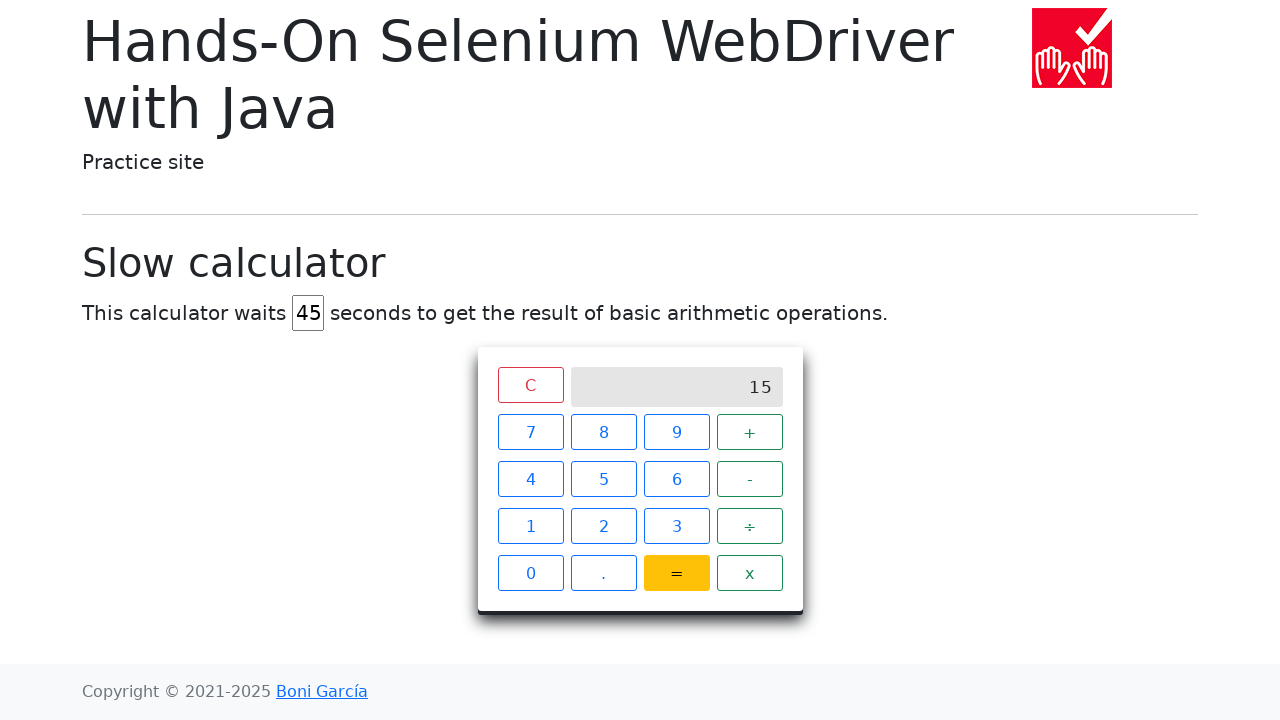

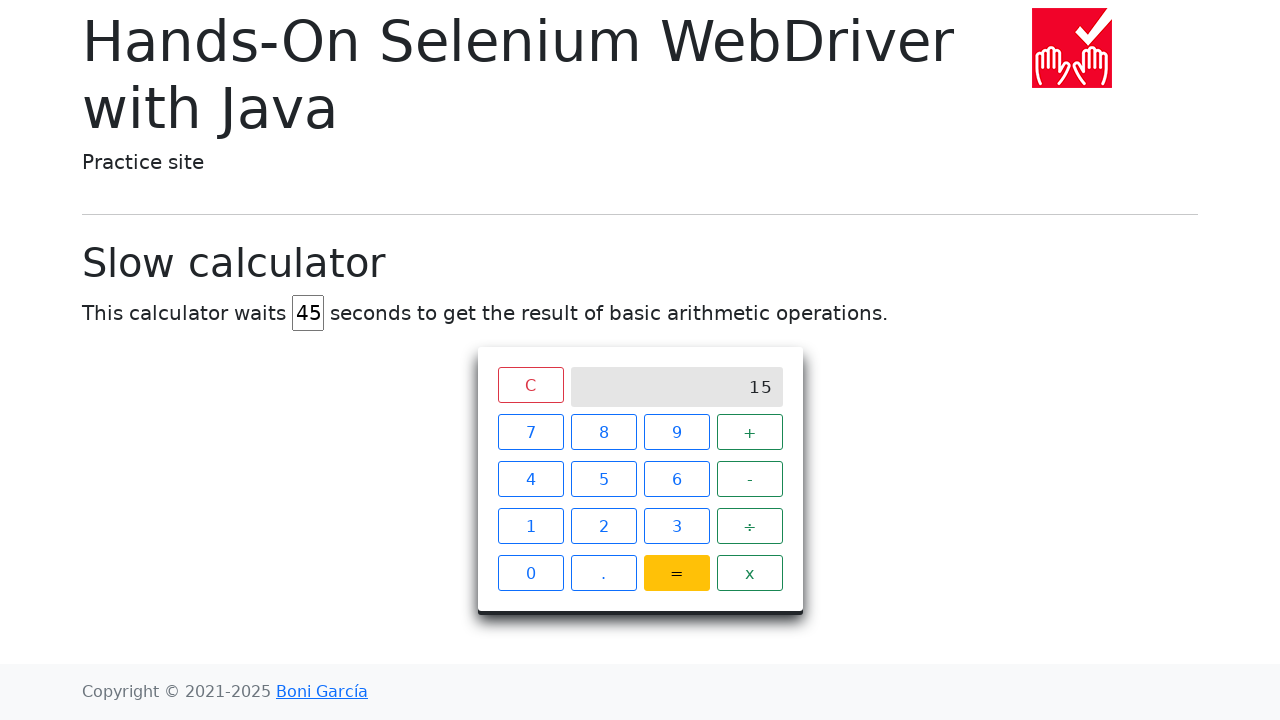